Tests a dependent dropdown list by interacting with a country selection dropdown and verifying the available options

Starting URL: https://phppot.com/demo/jquery-dependent-dropdown-list-countries-and-states/

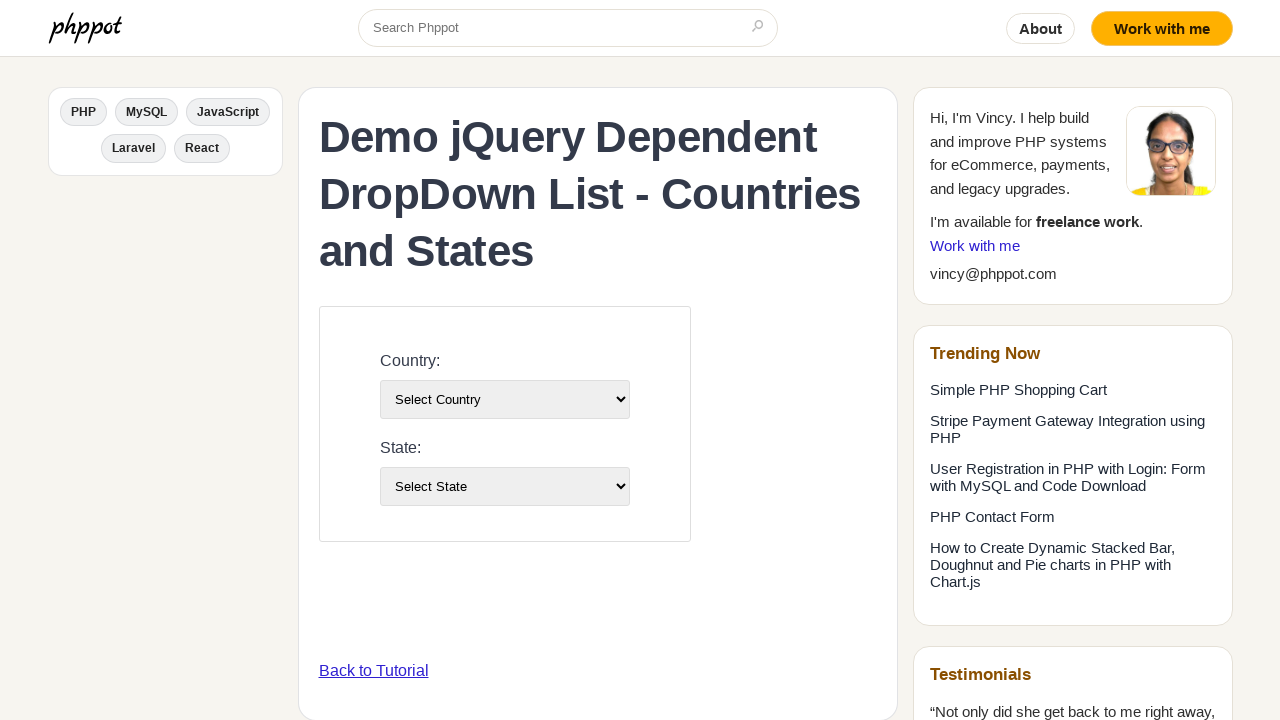

Country dropdown selector became available
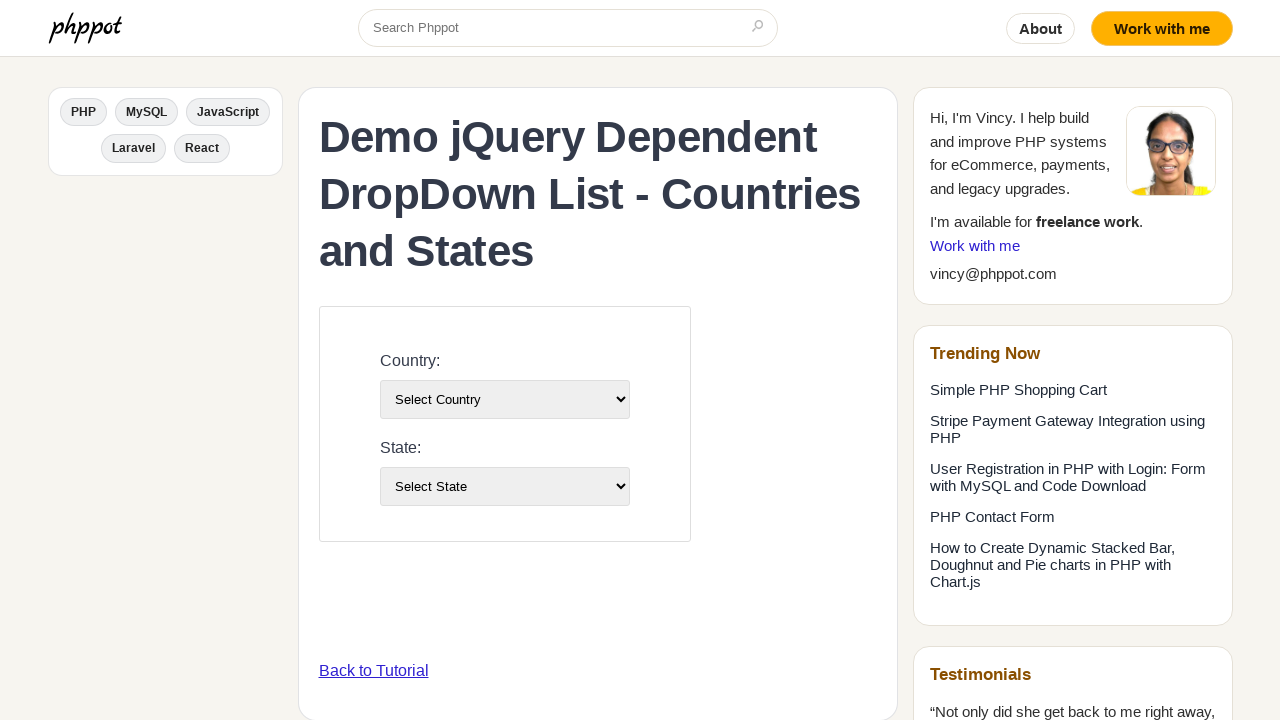

Selected 'Brazil' from the country dropdown on select[name='country']
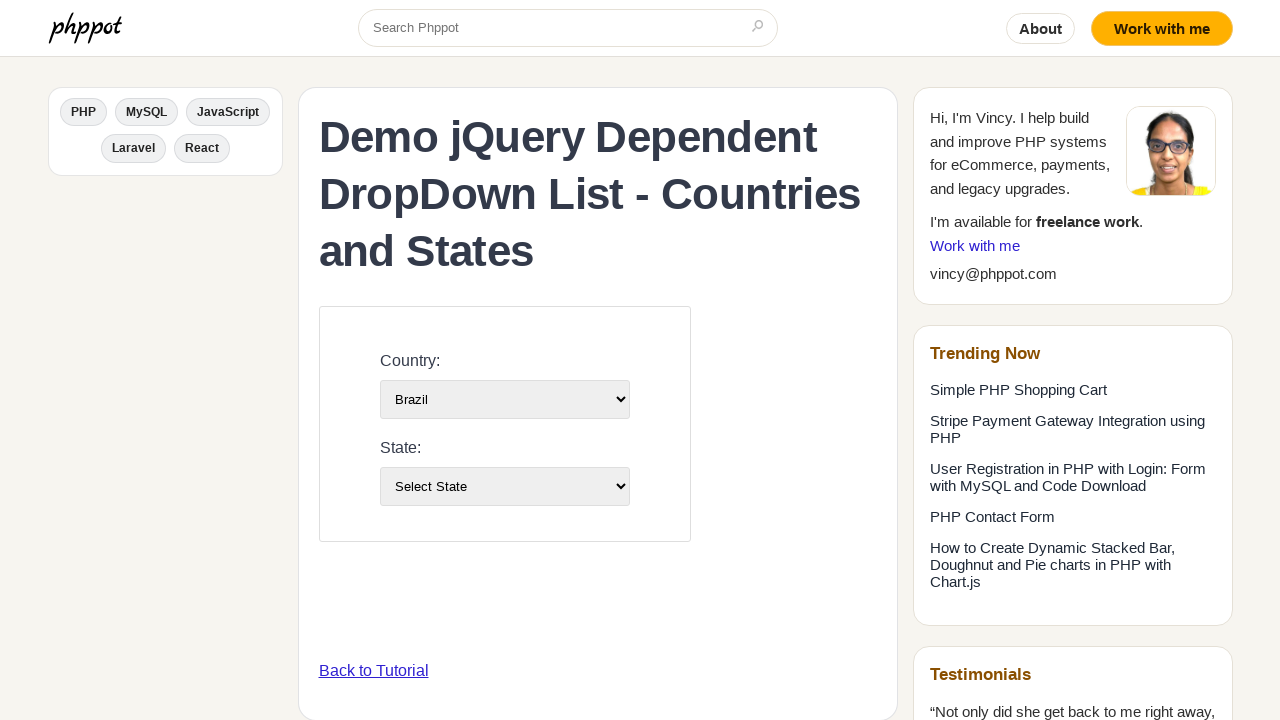

State dropdown updated with options for Brazil
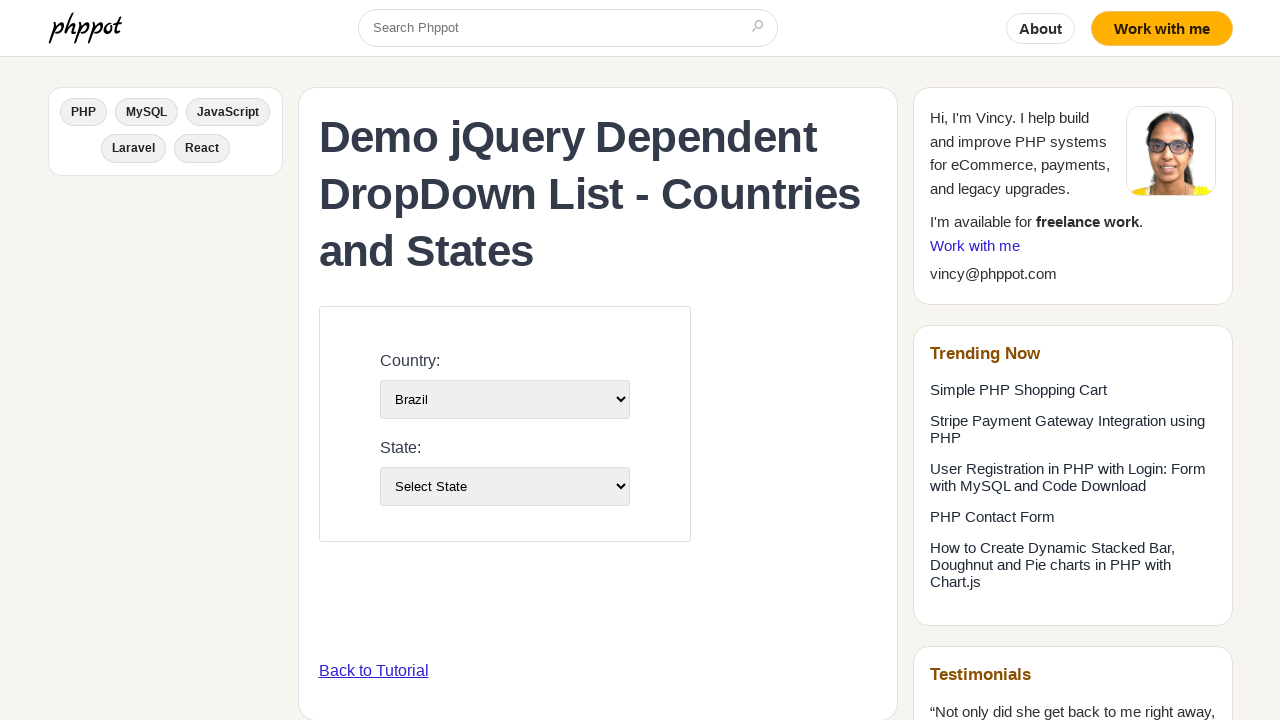

Selected state at index 1 from the dependent dropdown on select[name='state']
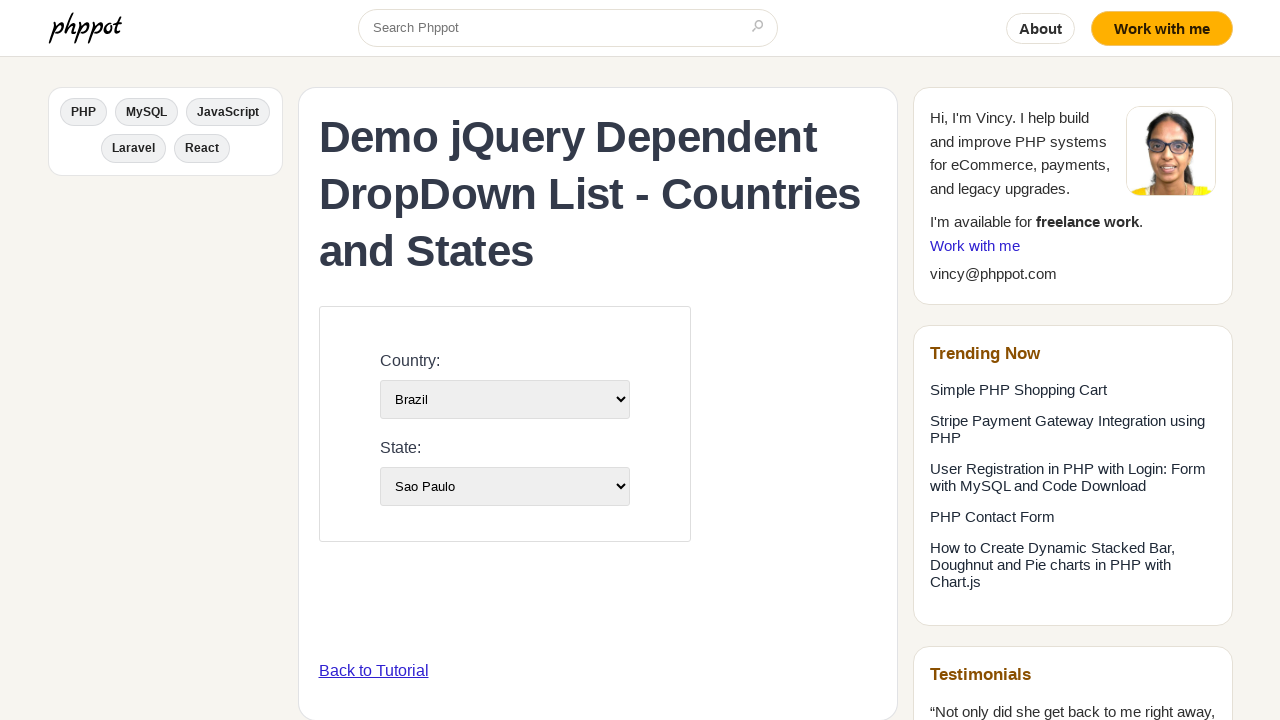

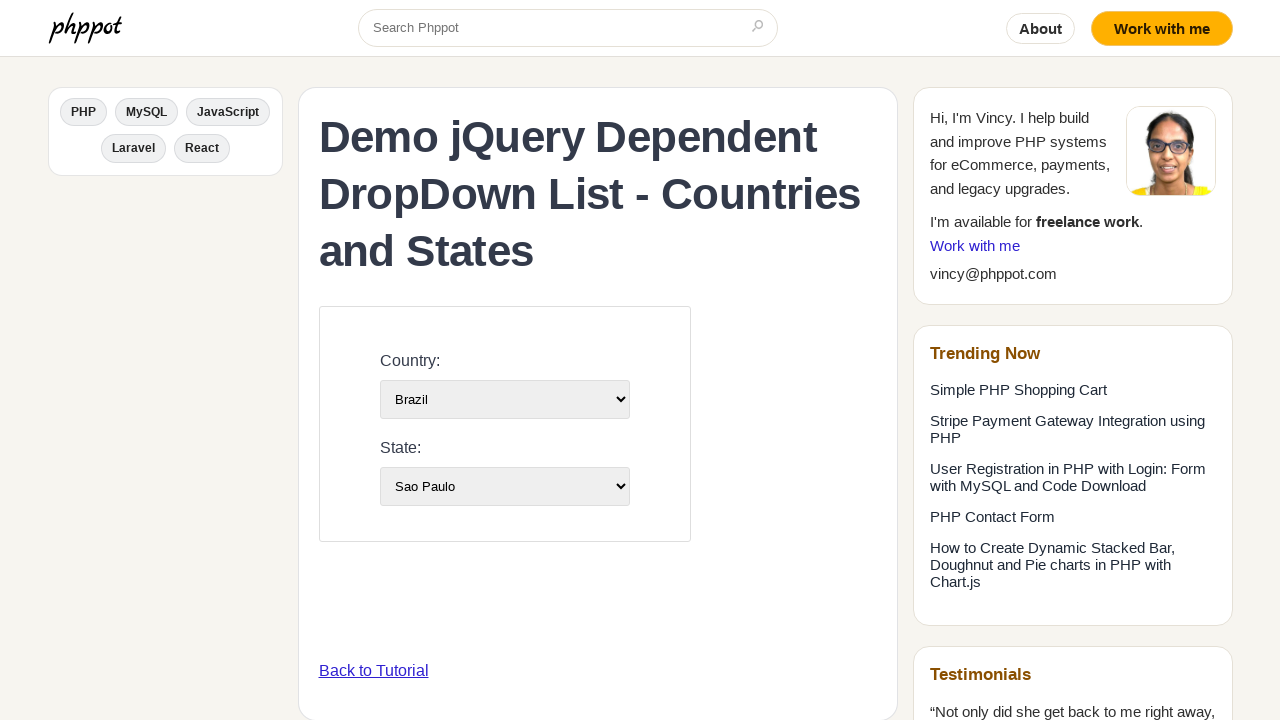